Tests A/B test opt-out functionality by verifying the page is in a test group, adding an opt-out cookie, refreshing, and confirming the opt-out state

Starting URL: http://the-internet.herokuapp.com/abtest

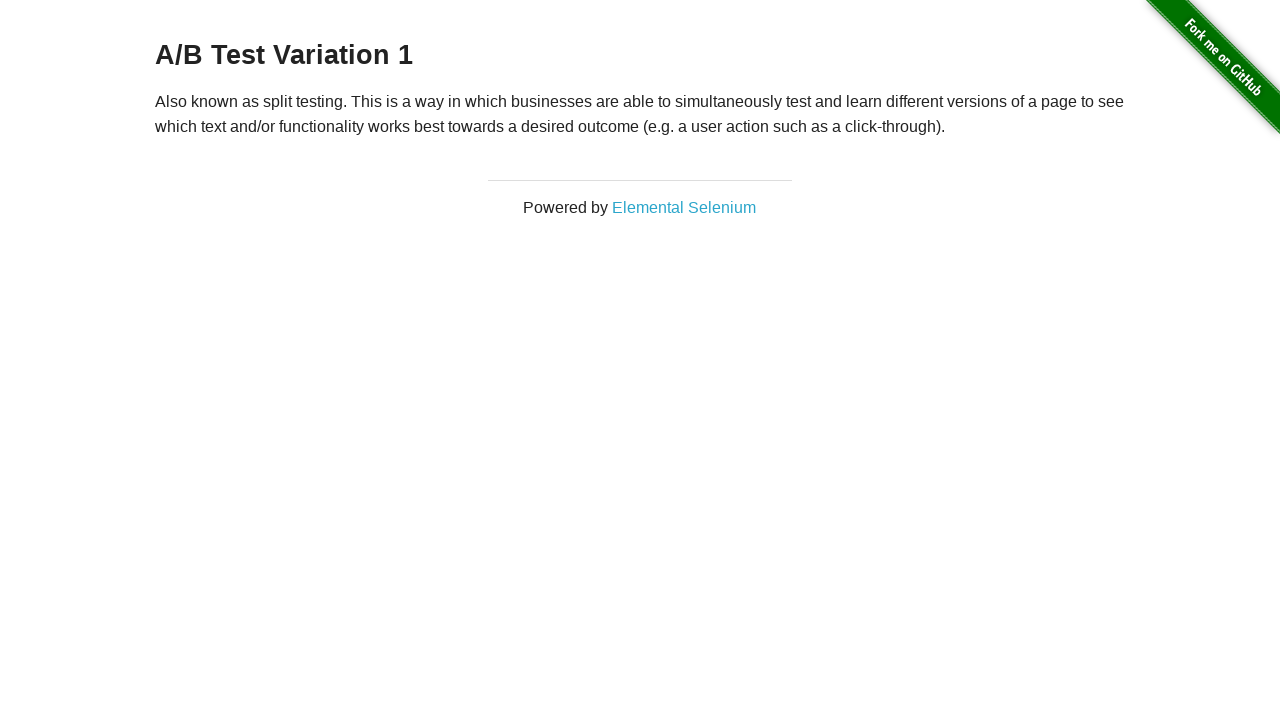

Located h3 heading element
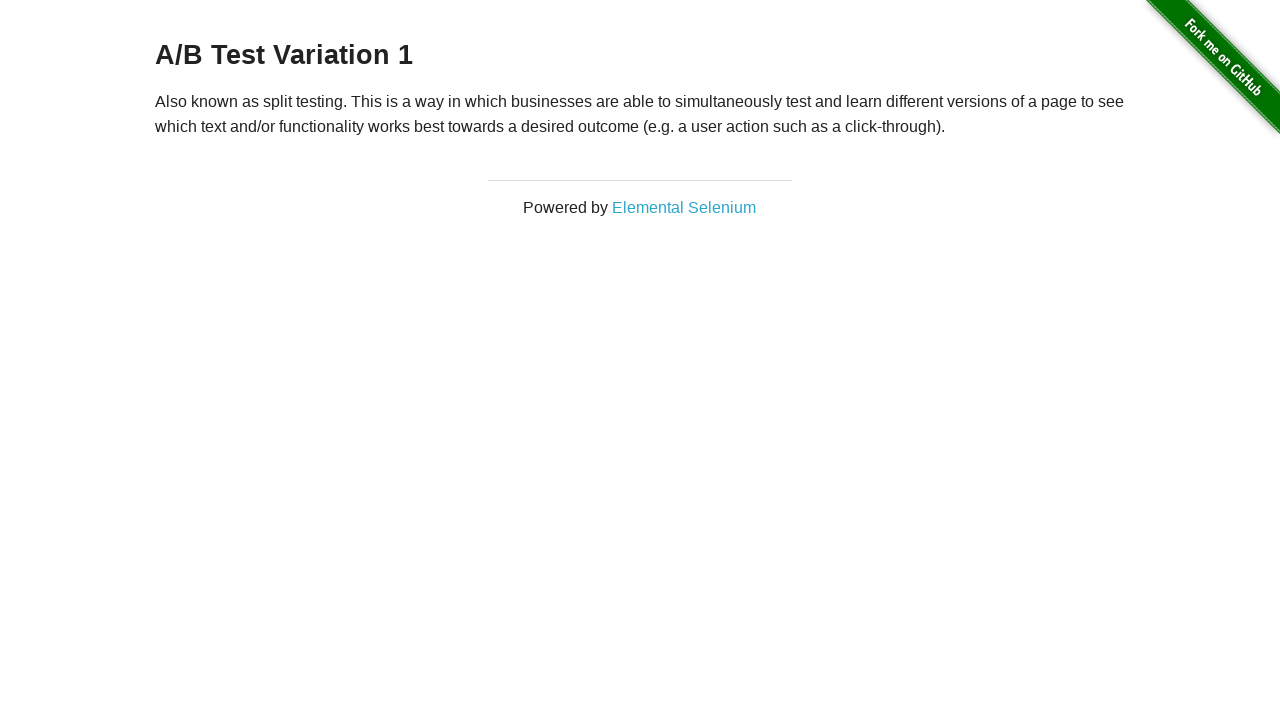

Retrieved heading text: 'A/B Test Variation 1'
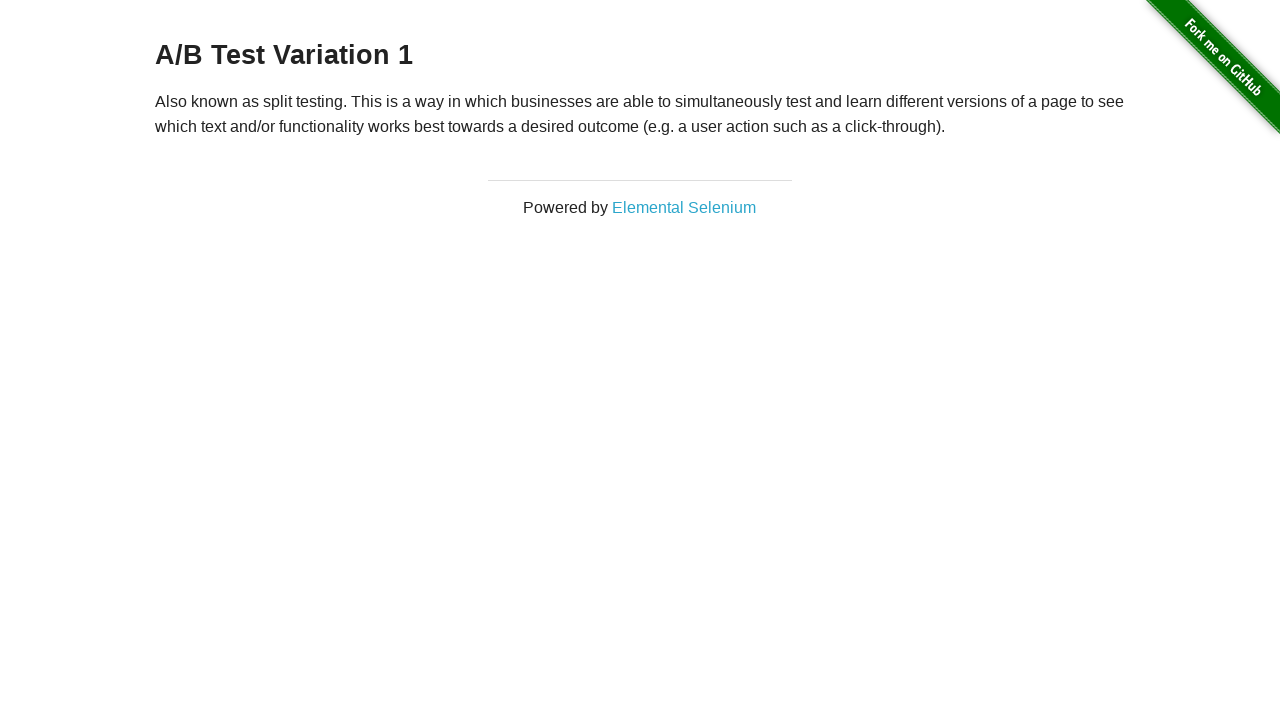

Verified page is in A/B test group: A/B Test Variation 1
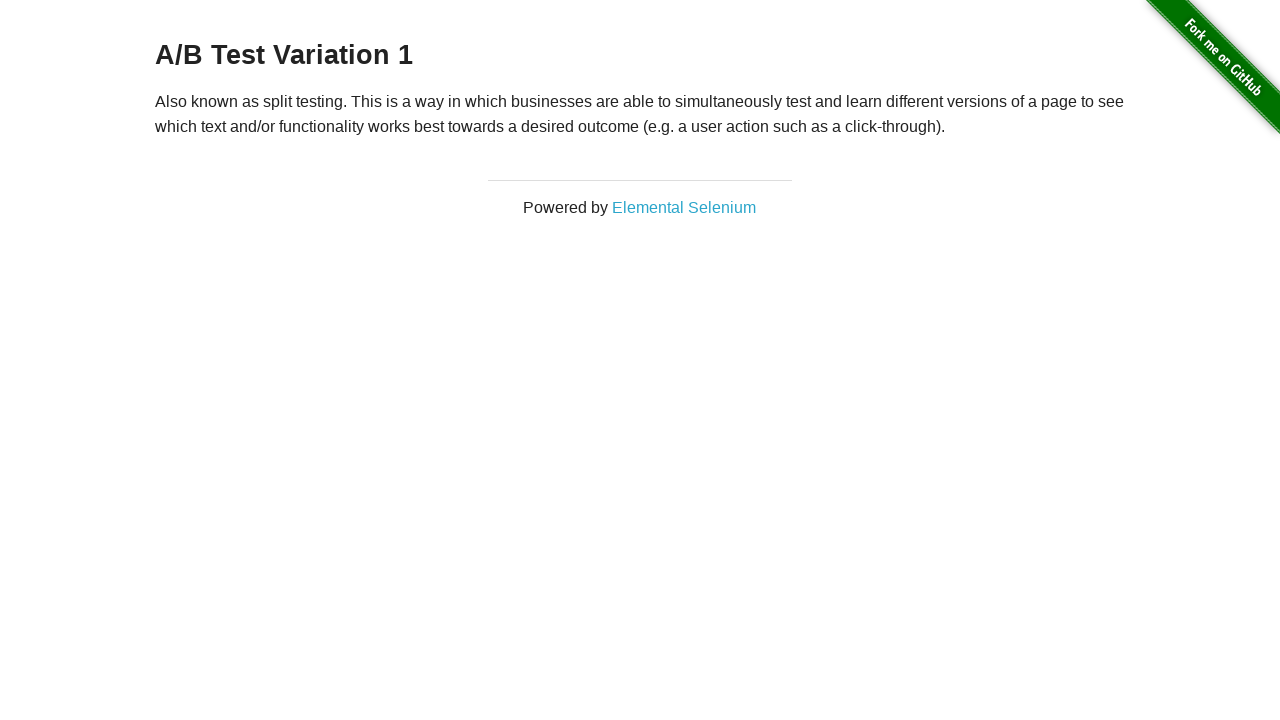

Added optimizelyOptOut cookie to opt out of A/B test
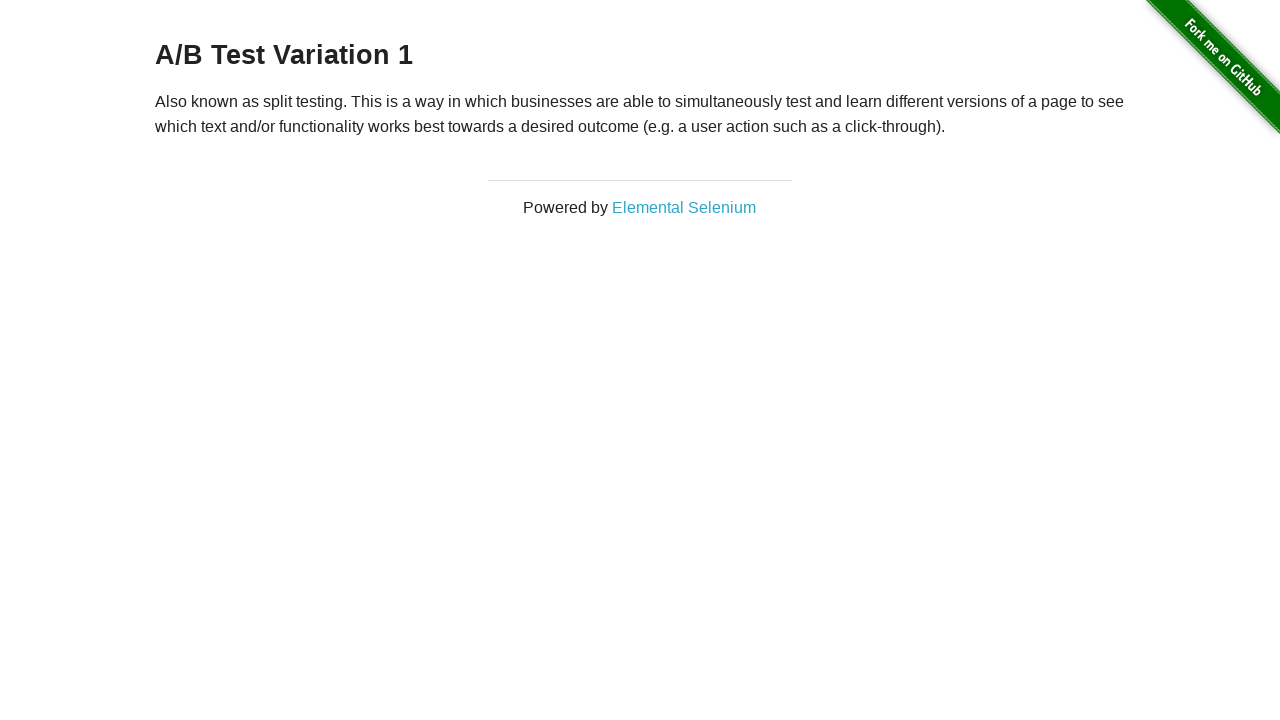

Refreshed page to apply opt-out cookie
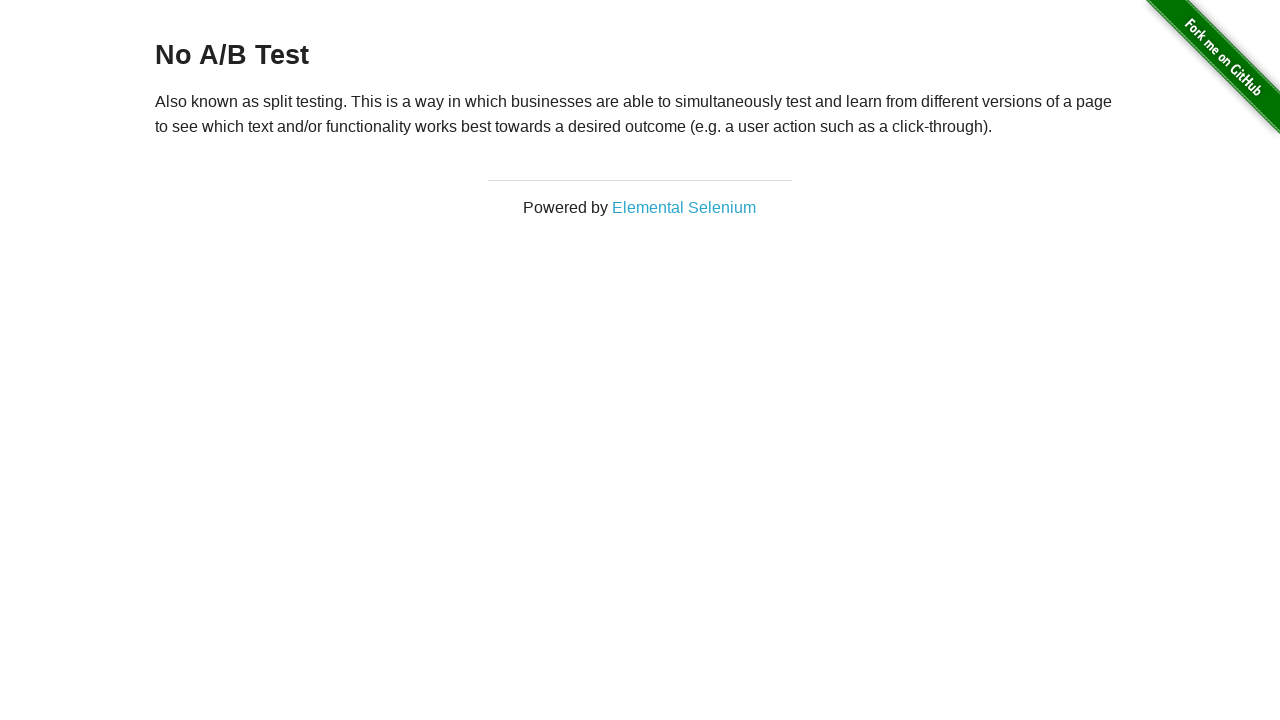

Retrieved heading text after refresh: 'No A/B Test'
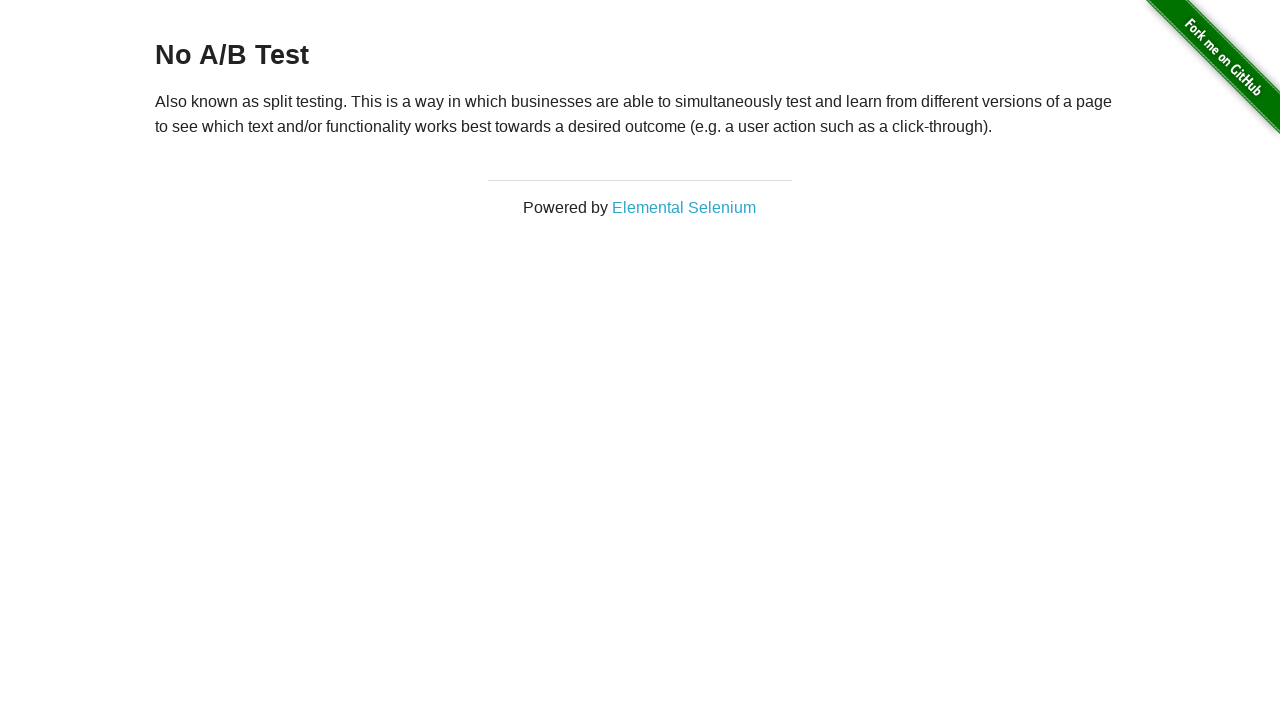

Verified A/B test opt-out was successful - page shows 'No A/B Test'
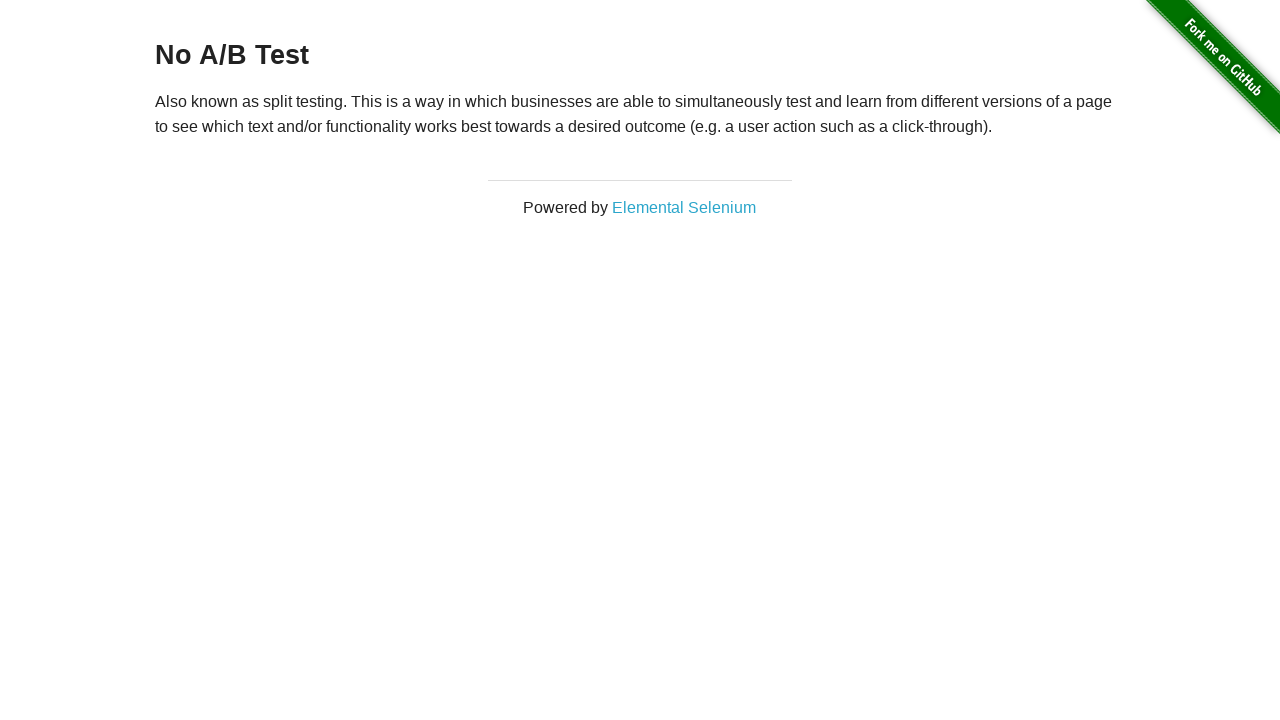

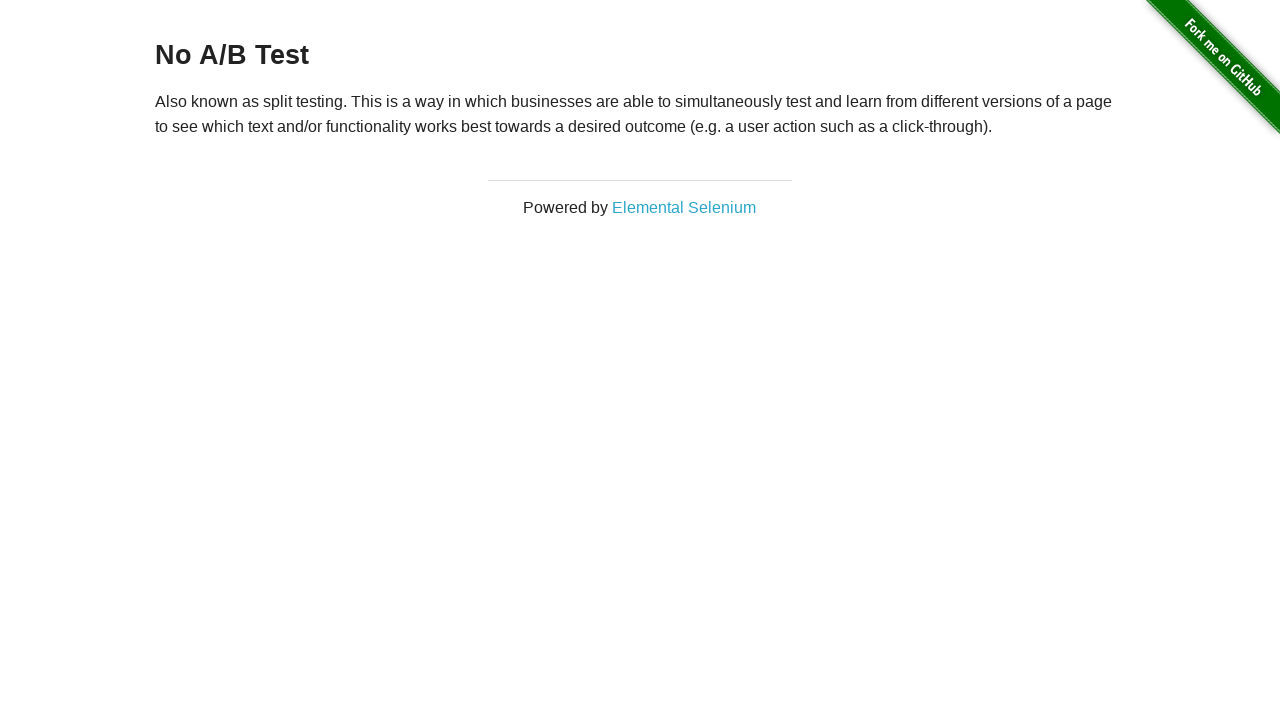